Tests drag and drop functionality by dragging column A to column B using click-and-hold method and verifying the columns swap positions

Starting URL: https://the-internet.herokuapp.com/drag_and_drop

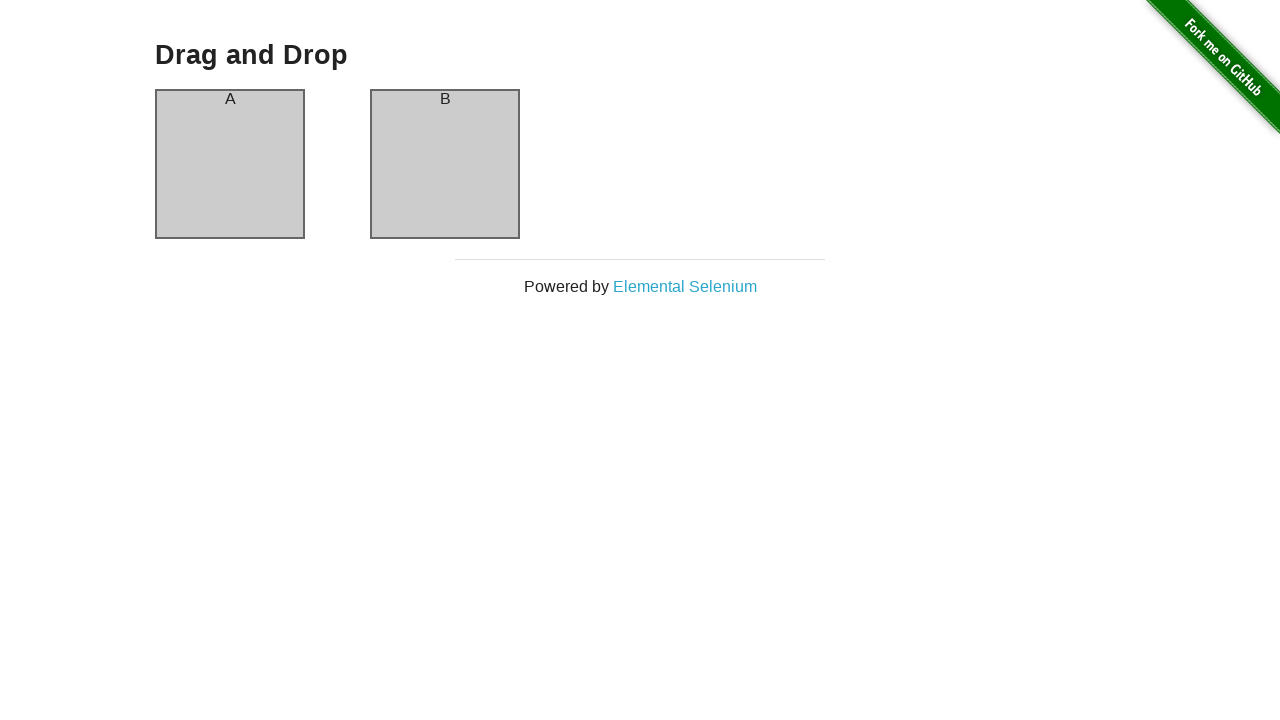

Waited for column A element to load
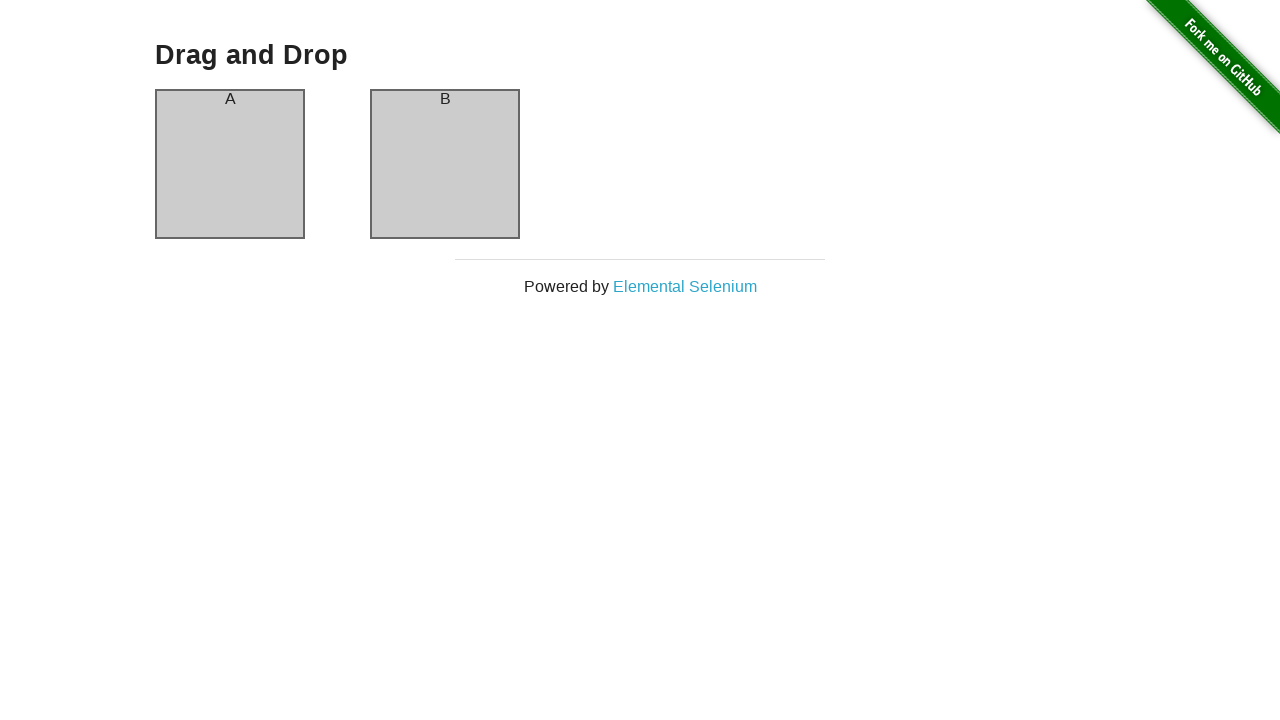

Verified column A contains 'A'
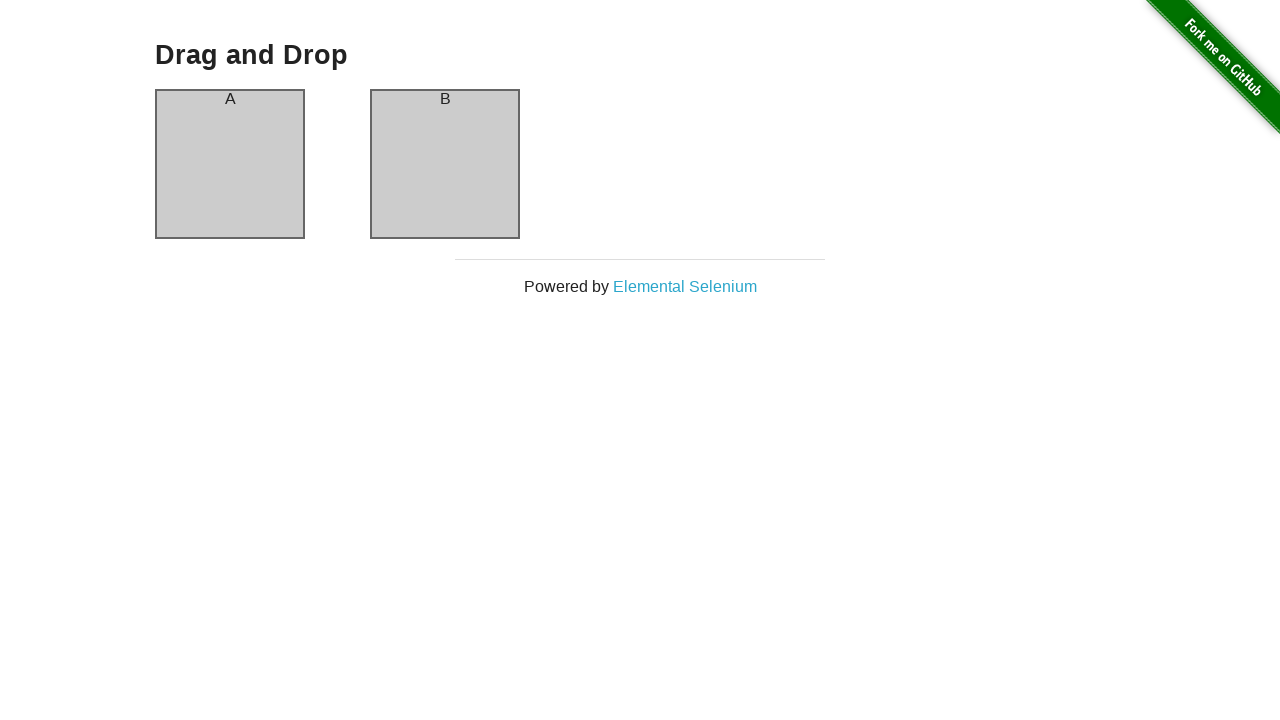

Verified column B contains 'B'
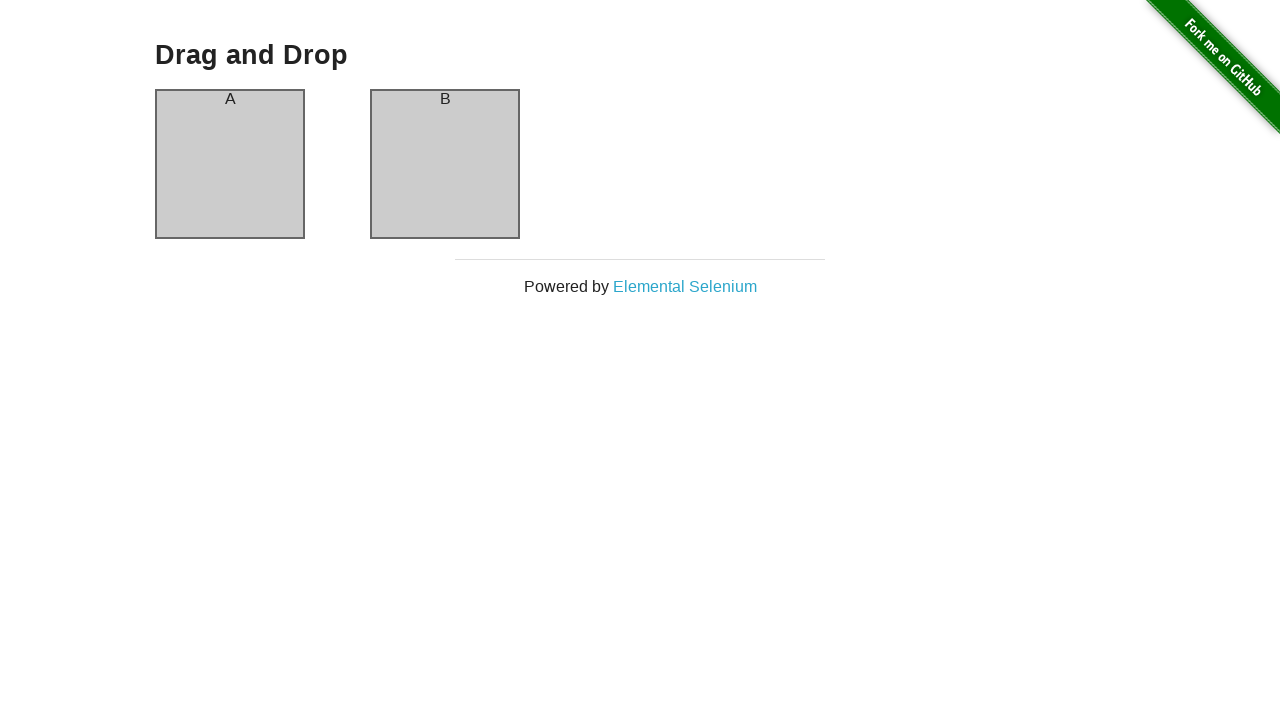

Dragged column A to column B using drag_to method at (445, 164)
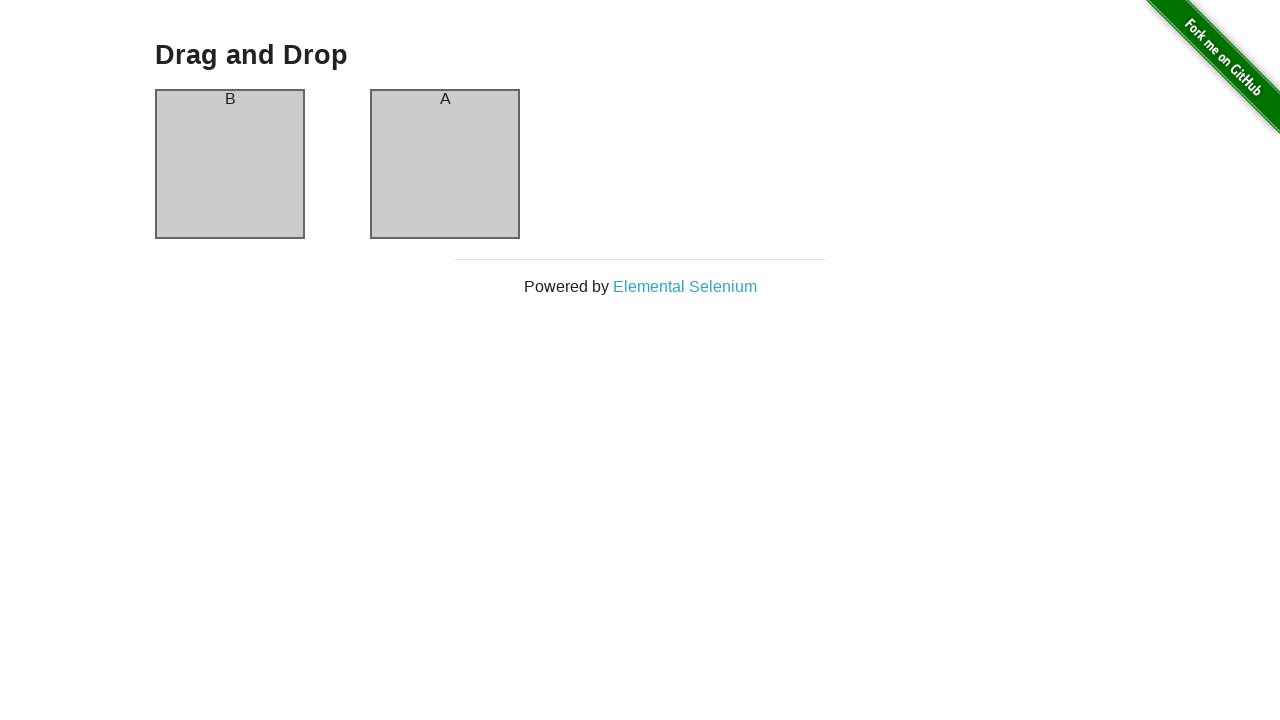

Verified column A now contains 'B' after drag and drop
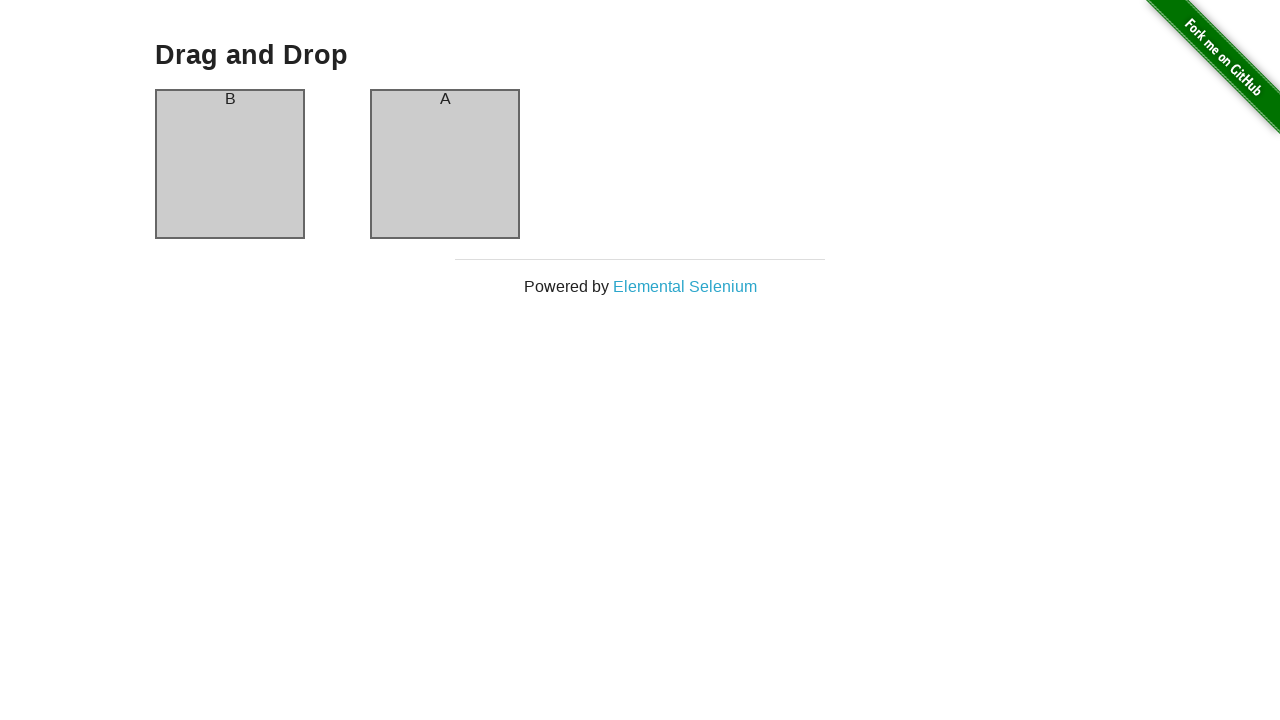

Verified column B now contains 'A' after drag and drop
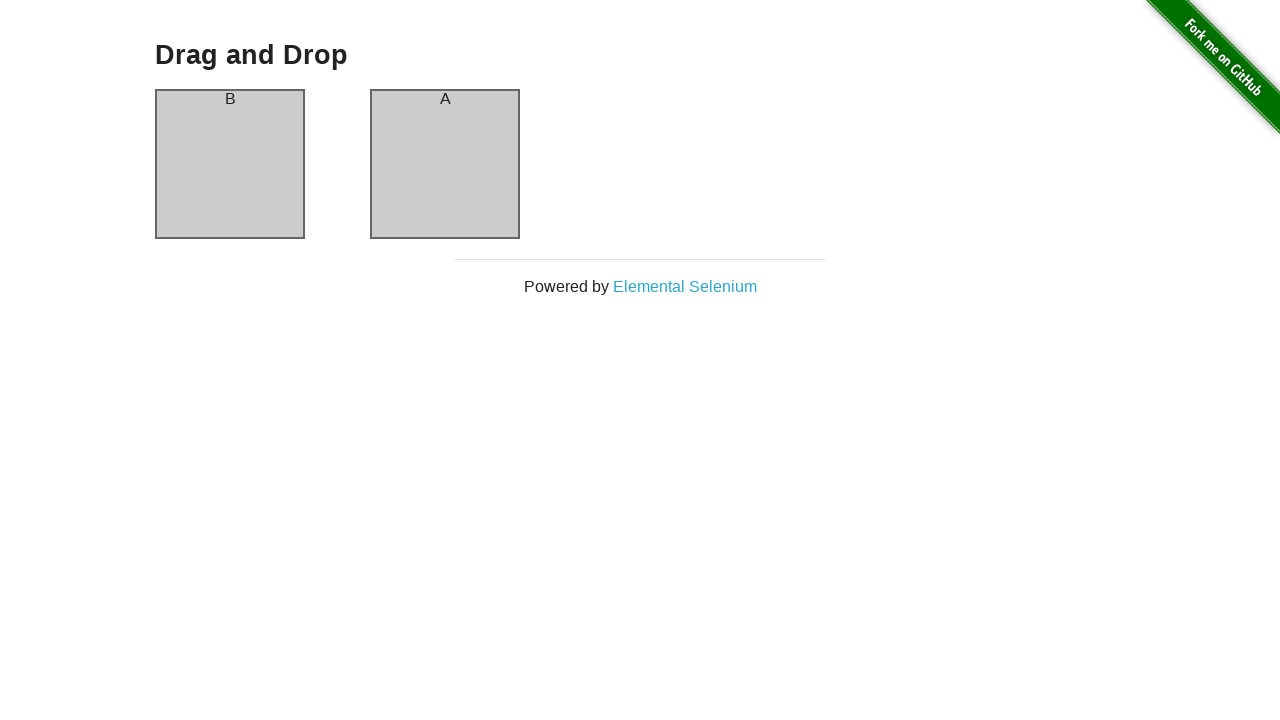

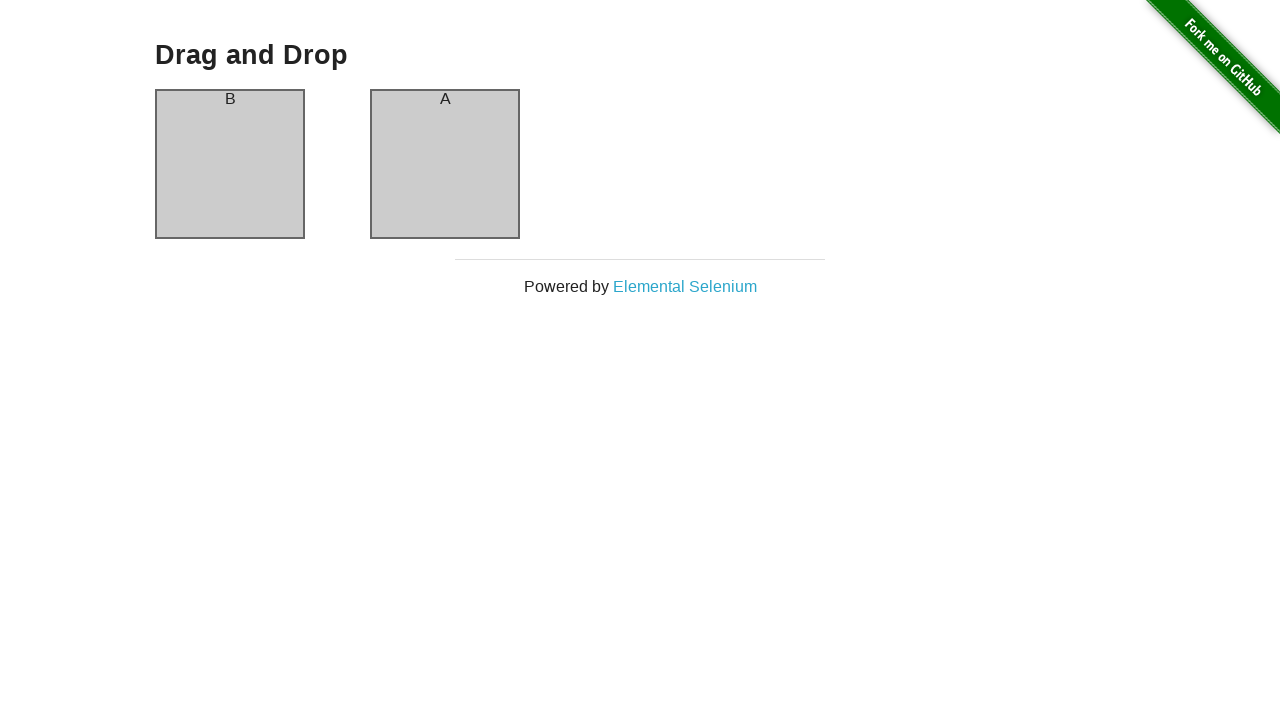